Tests hover functionality on an e-commerce site by hovering over the "Moda" (Fashion) menu item

Starting URL: https://www.hepsiburada.com/

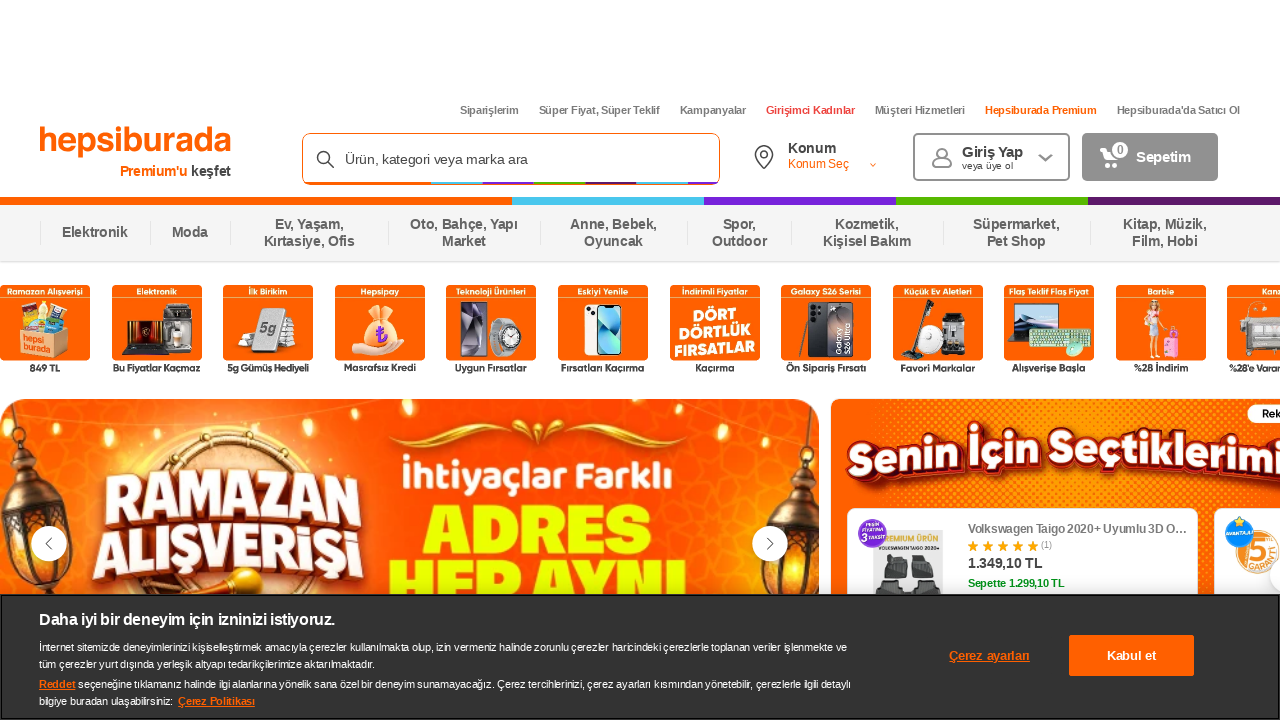

Located 'Moda' (Fashion) menu element
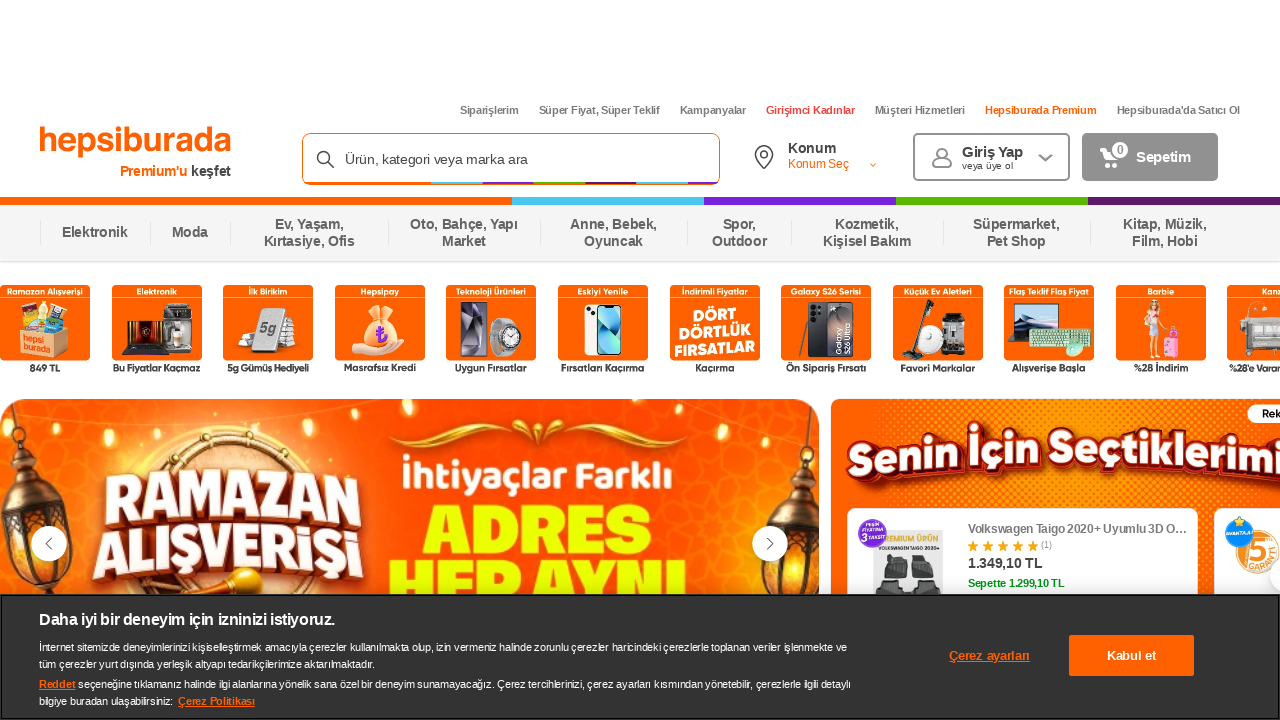

Hovered over 'Moda' menu item to trigger dropdown at (190, 233) on xpath=//span[text()='Moda']
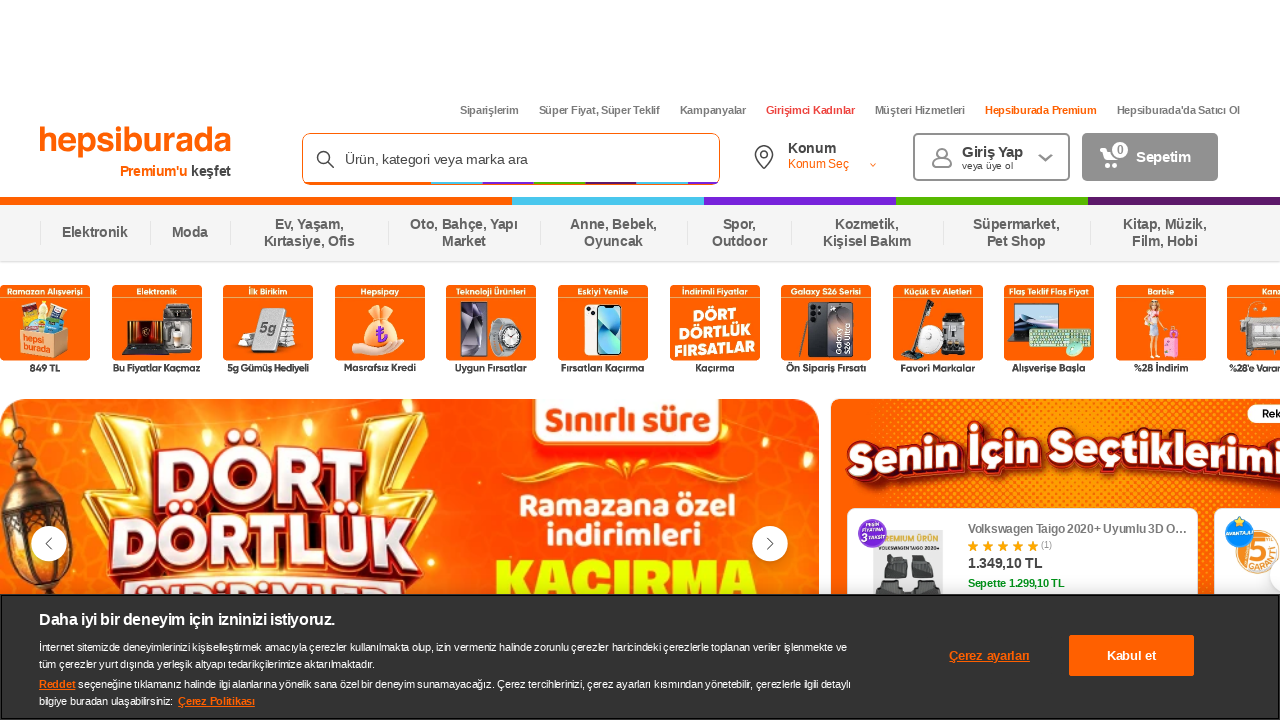

Waited 2000ms for hover effect to be visible
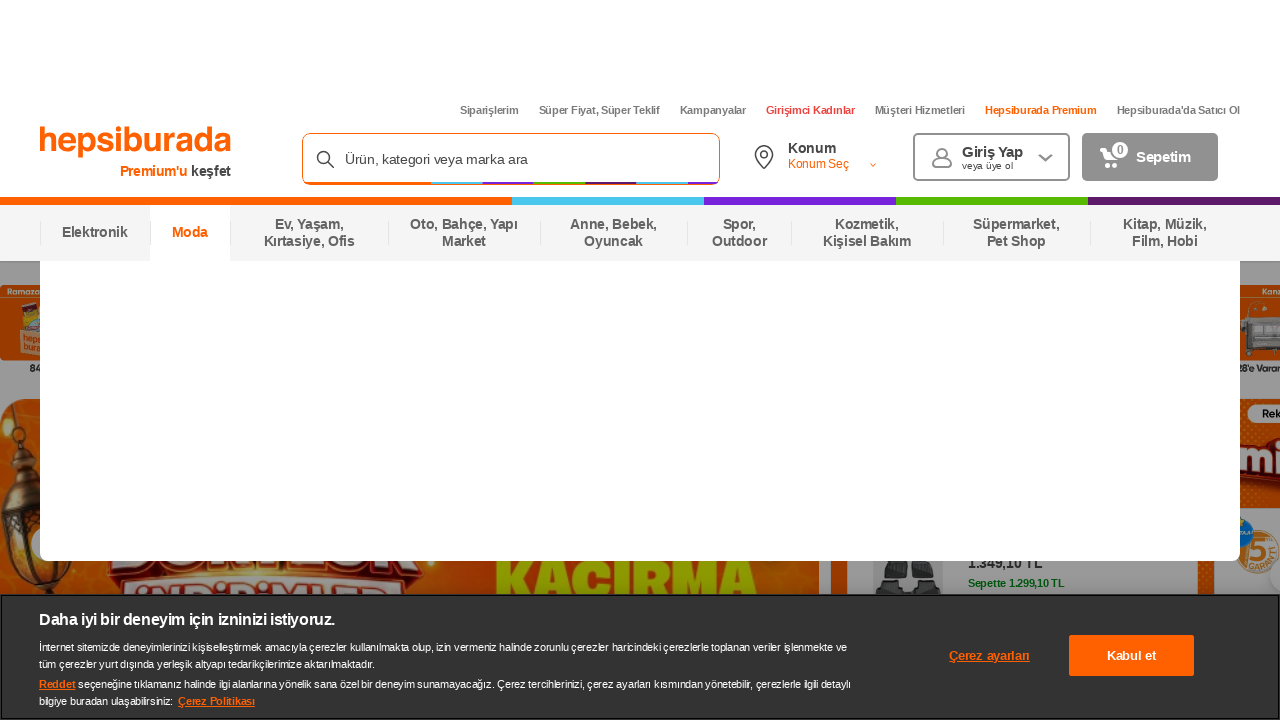

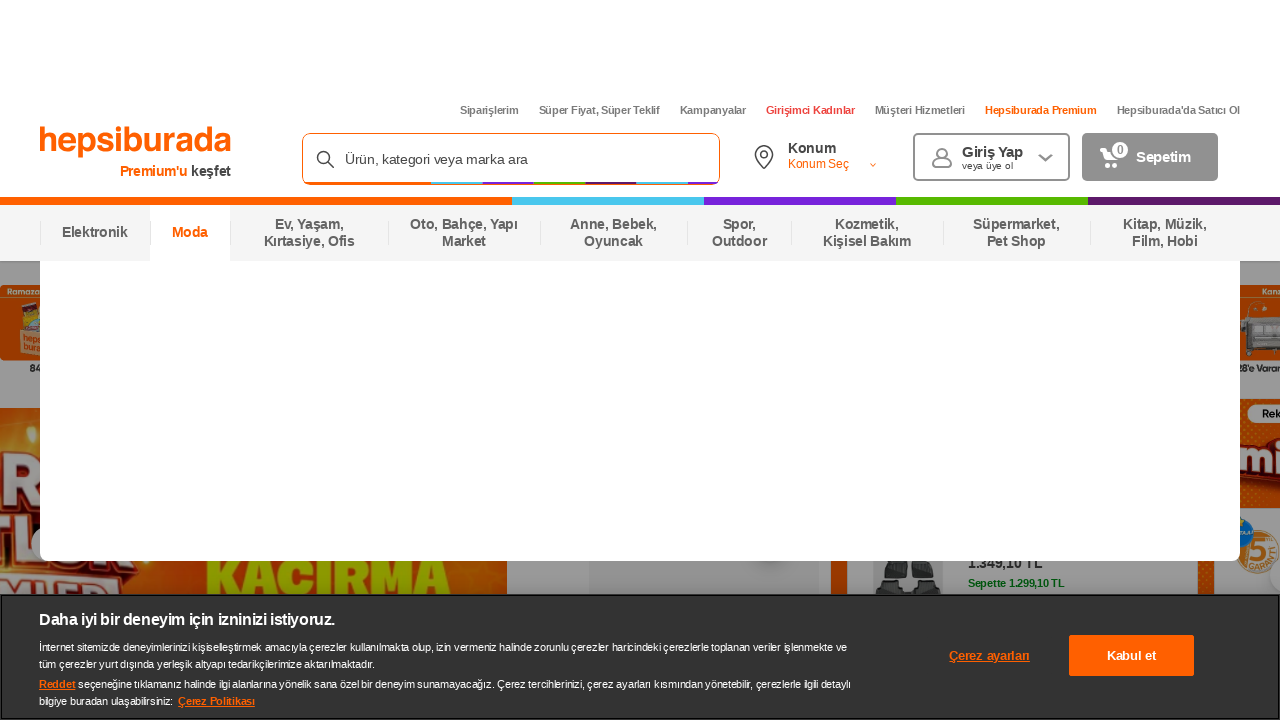